Tests clicking a button with a dynamic ID on the UI Testing Playground site to verify that element selection works even when IDs change between page loads.

Starting URL: http://uitestingplayground.com/dynamicid

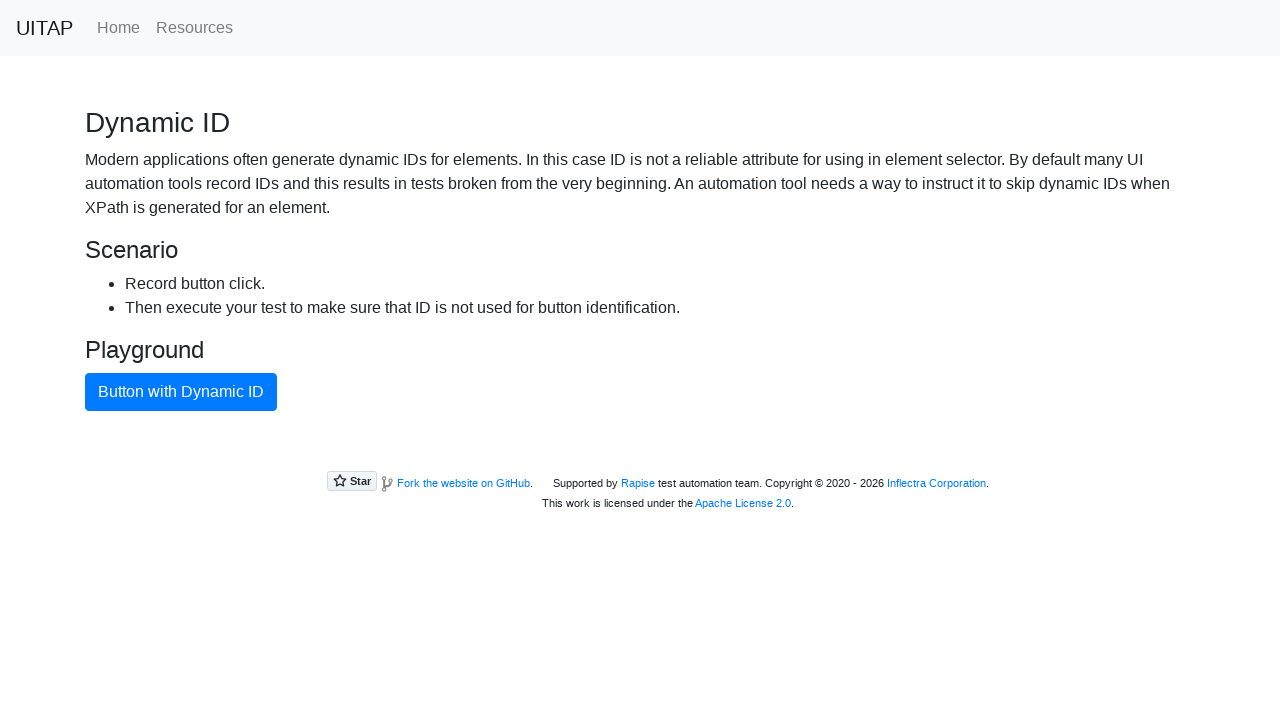

Clicked button with dynamic ID using class selectors at (181, 392) on button.btn.btn-primary
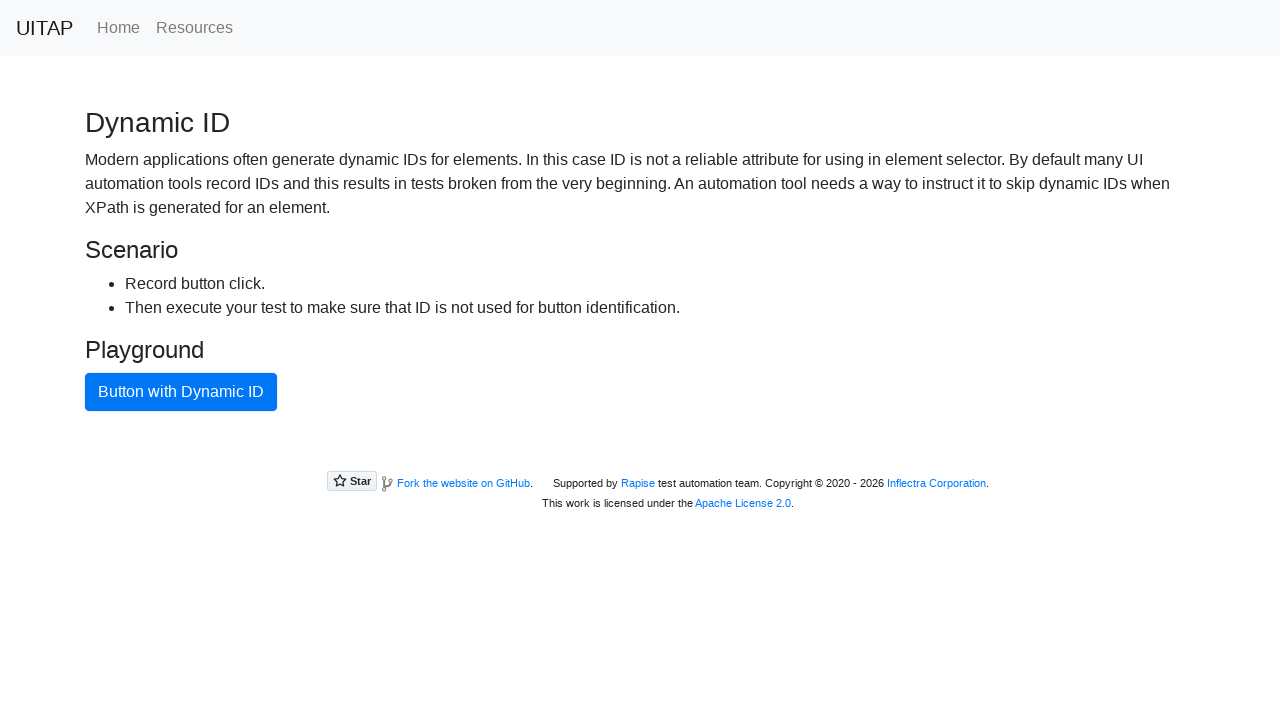

Waited 1000ms for potential response/state change
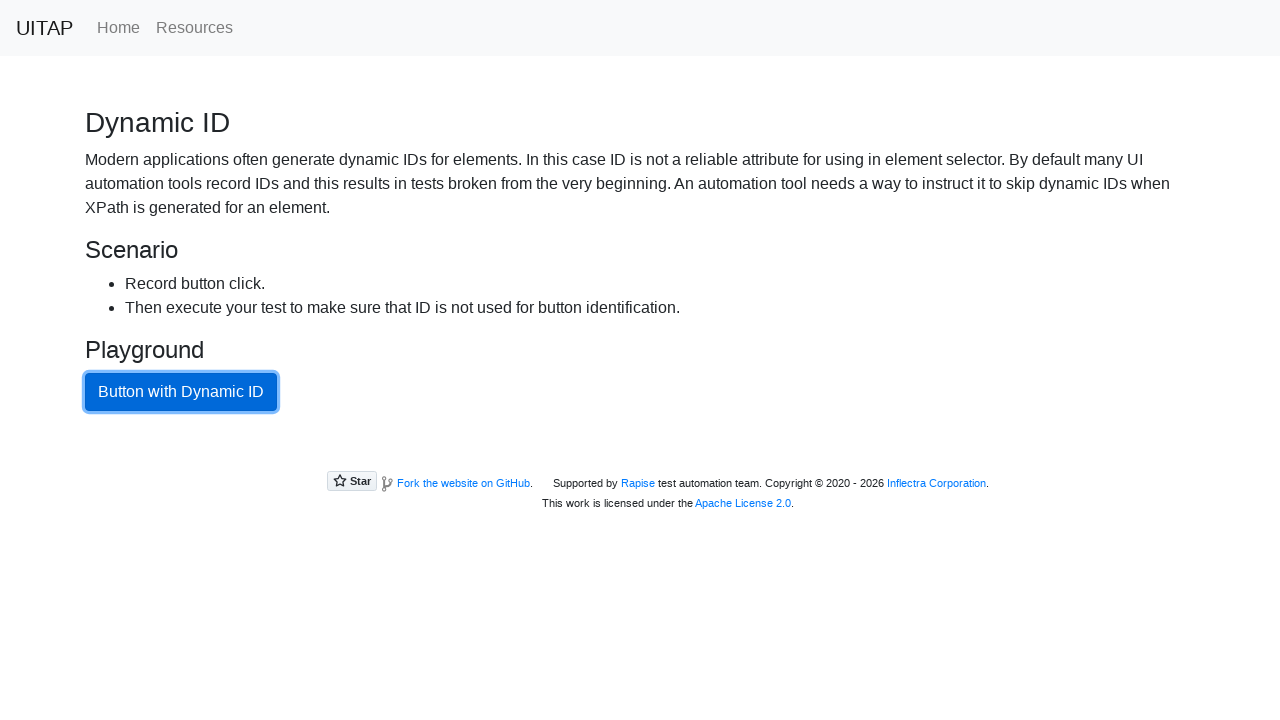

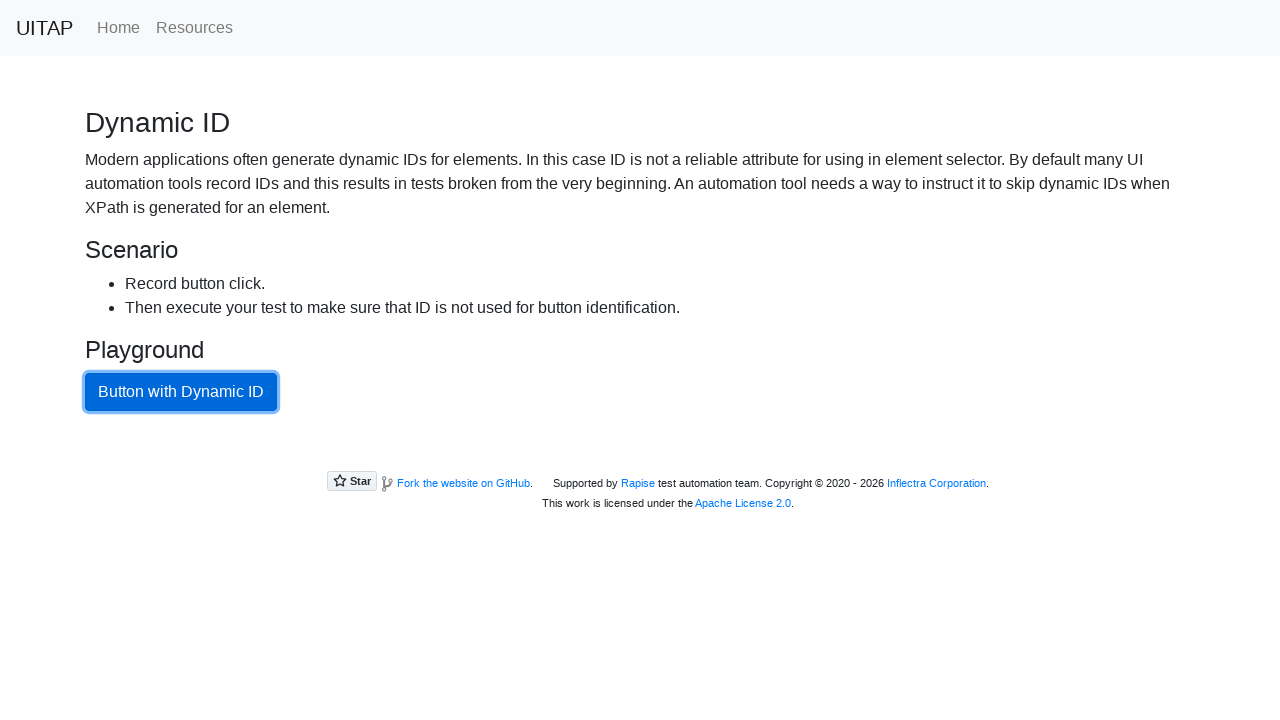